Tests drag and drop with handle by using mouse offset movements to grab the handle and drag the box to the obliterator

Starting URL: http://web.masteringselenium.com/jsDragAndDropWithHandle.html

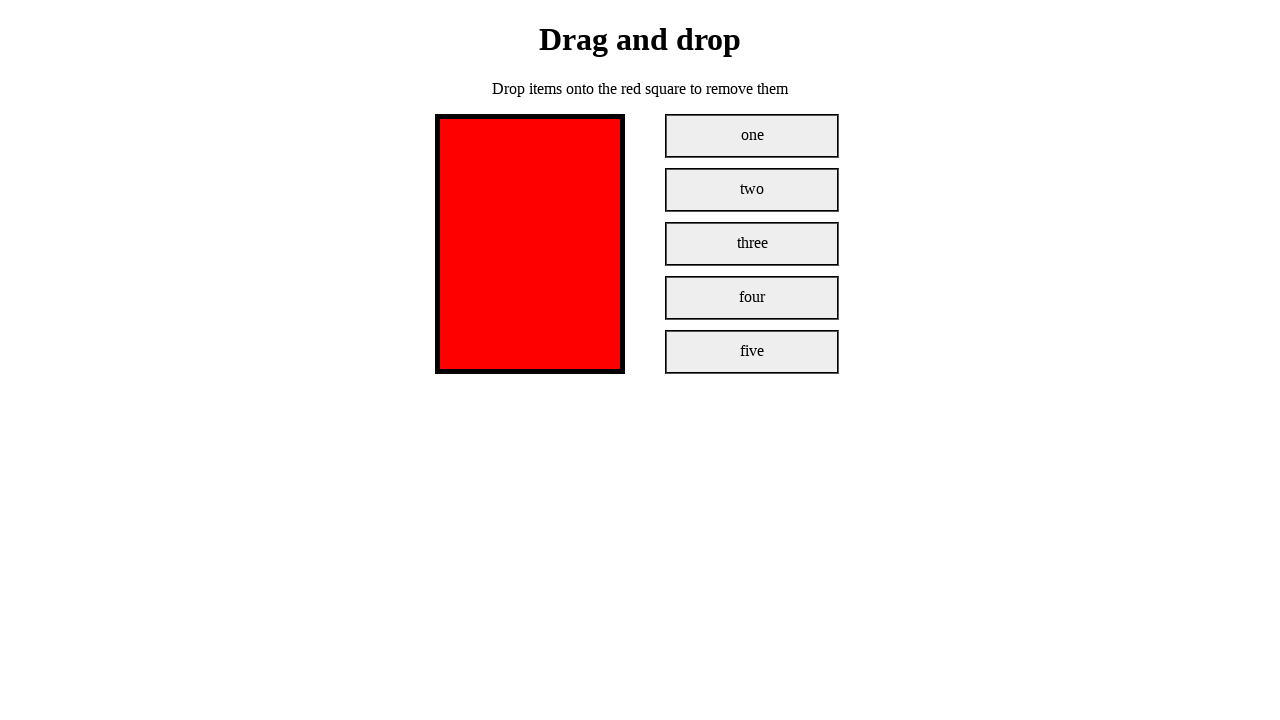

Waited for drag and drop boxes to load
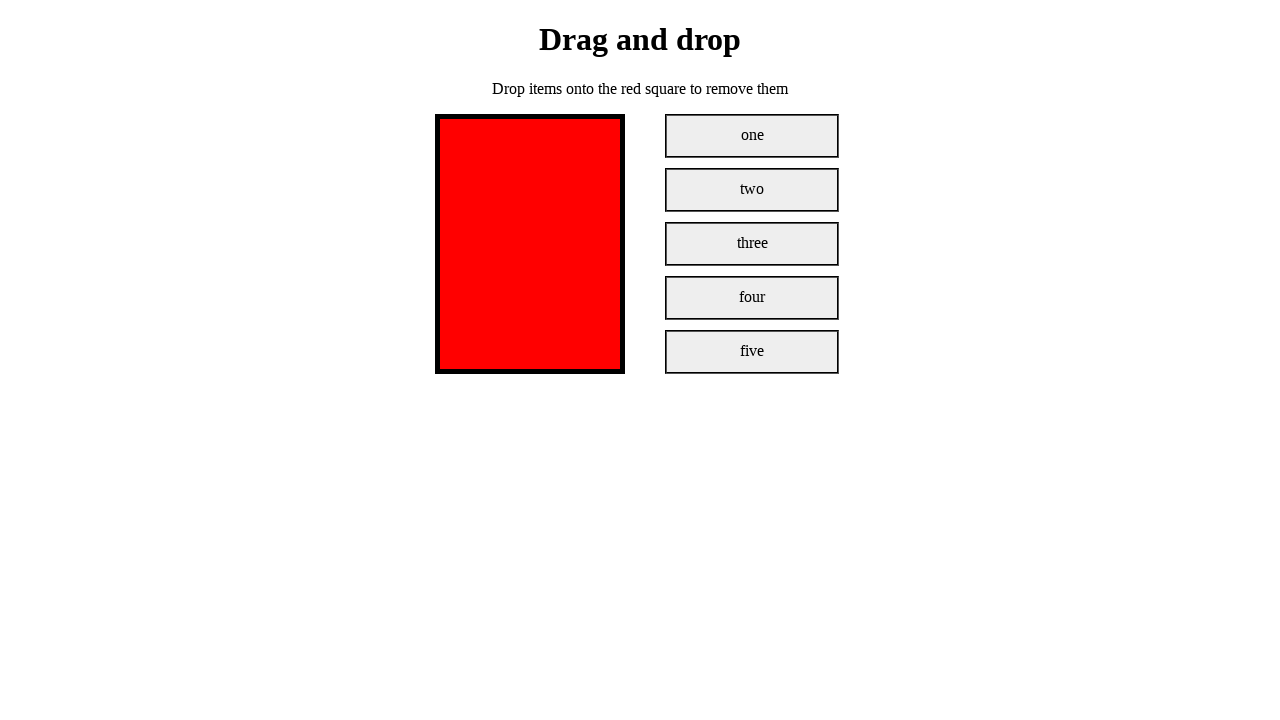

Retrieved bounding box of first box element
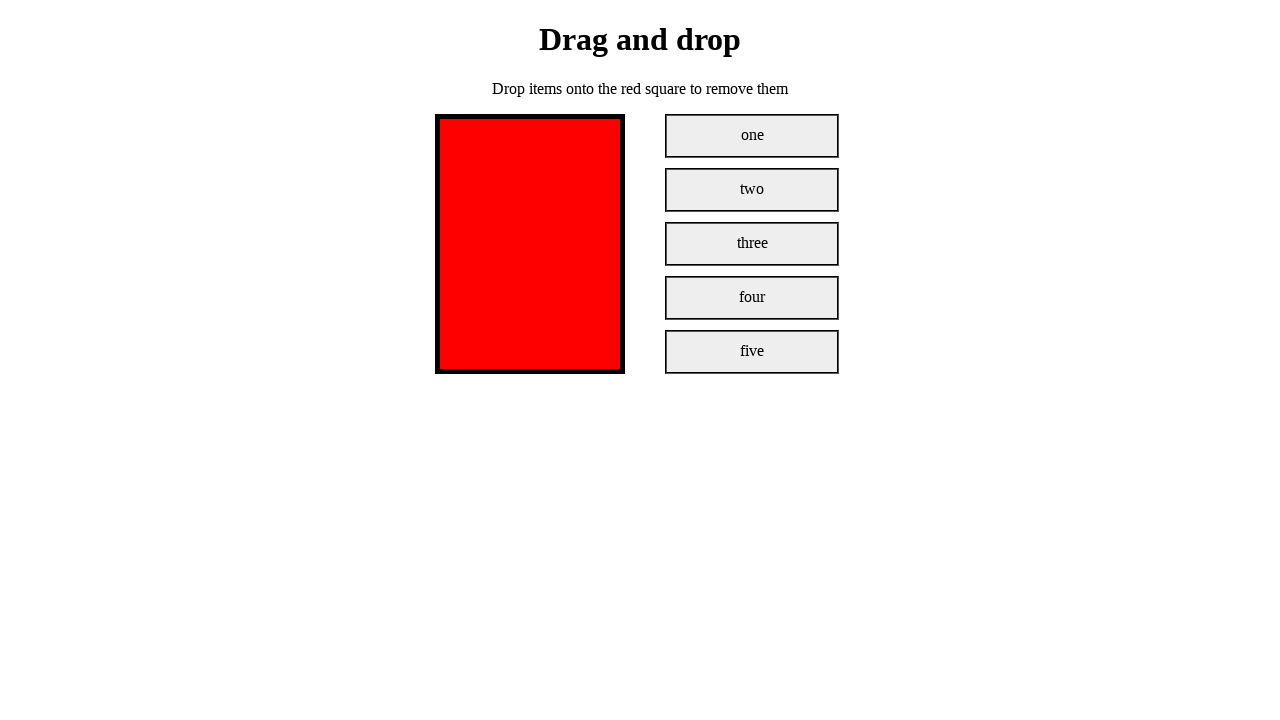

Retrieved bounding box of obliterator target element
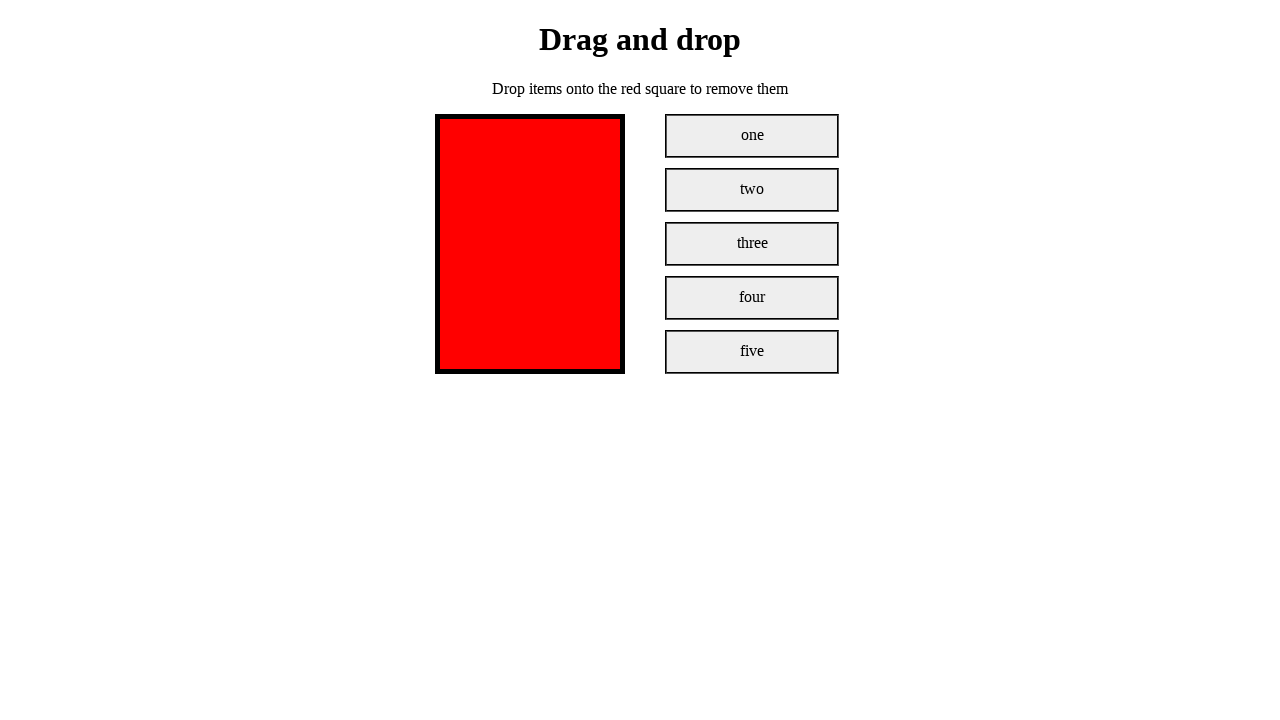

Moved mouse to handle position (40 pixels left of box center) at (712, 136)
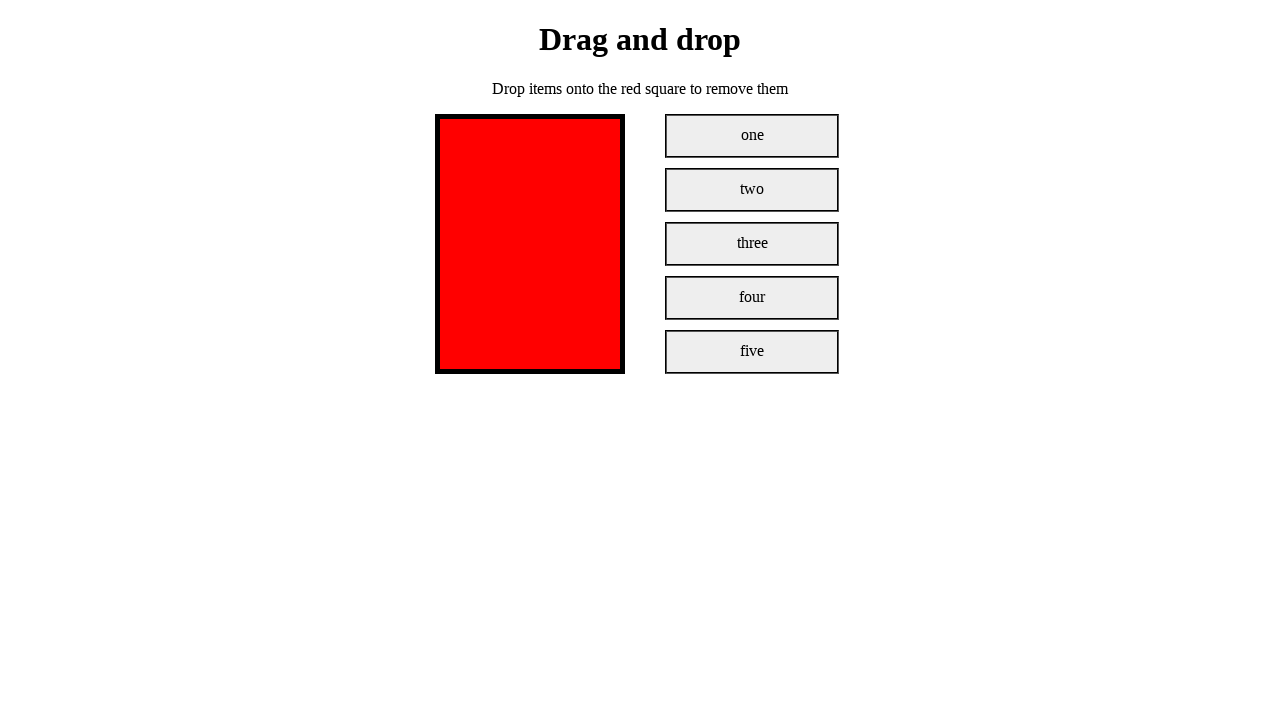

Pressed mouse button down on handle at (712, 136)
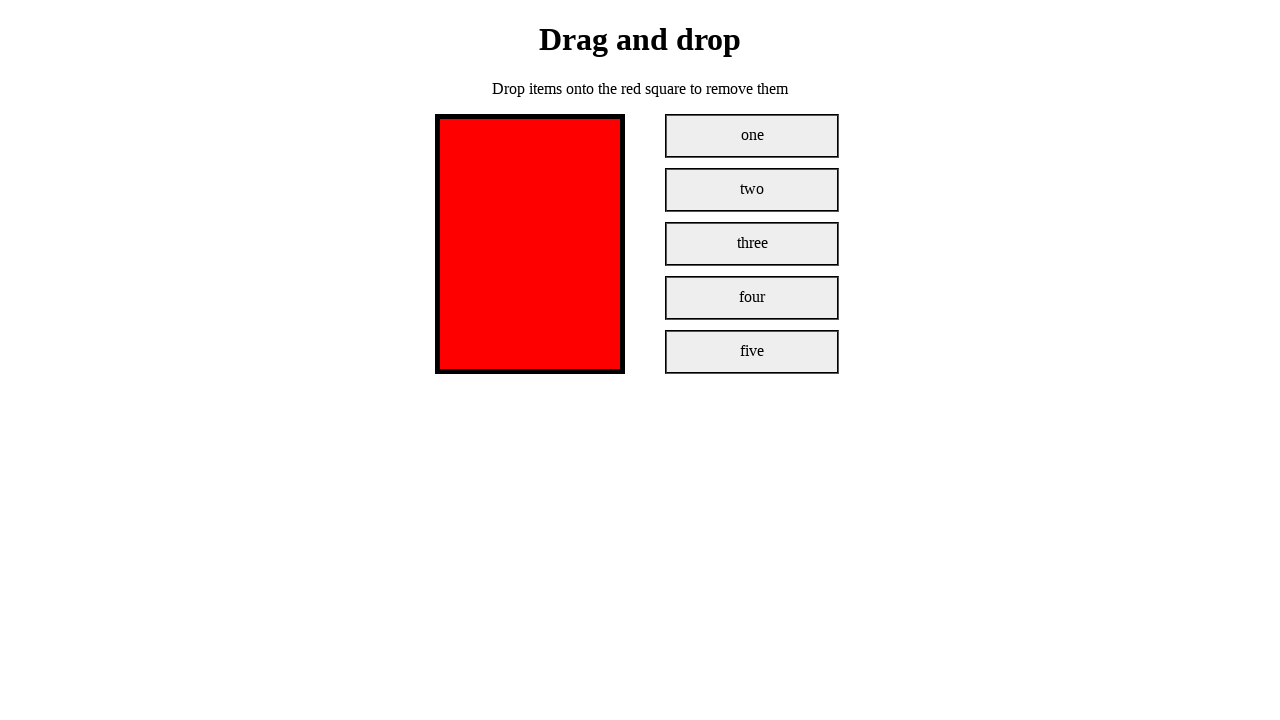

Dragged box to center of obliterator element at (530, 244)
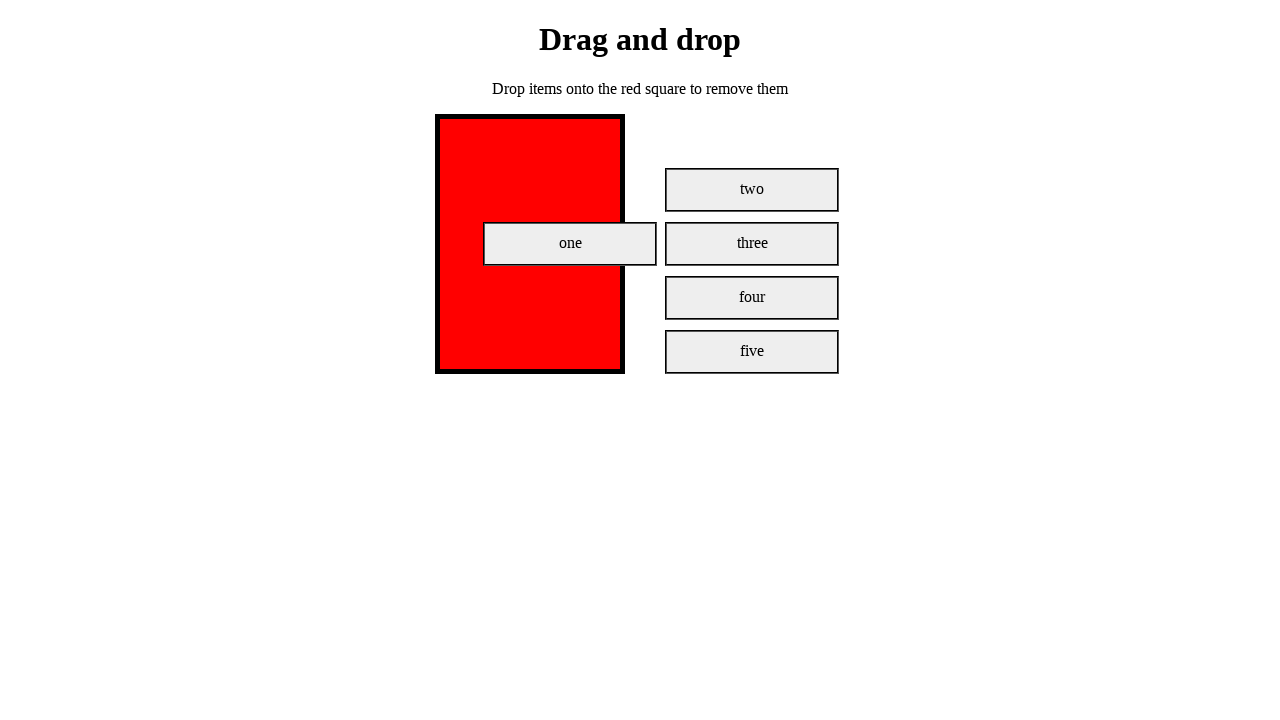

Released mouse button to complete drag and drop at (530, 244)
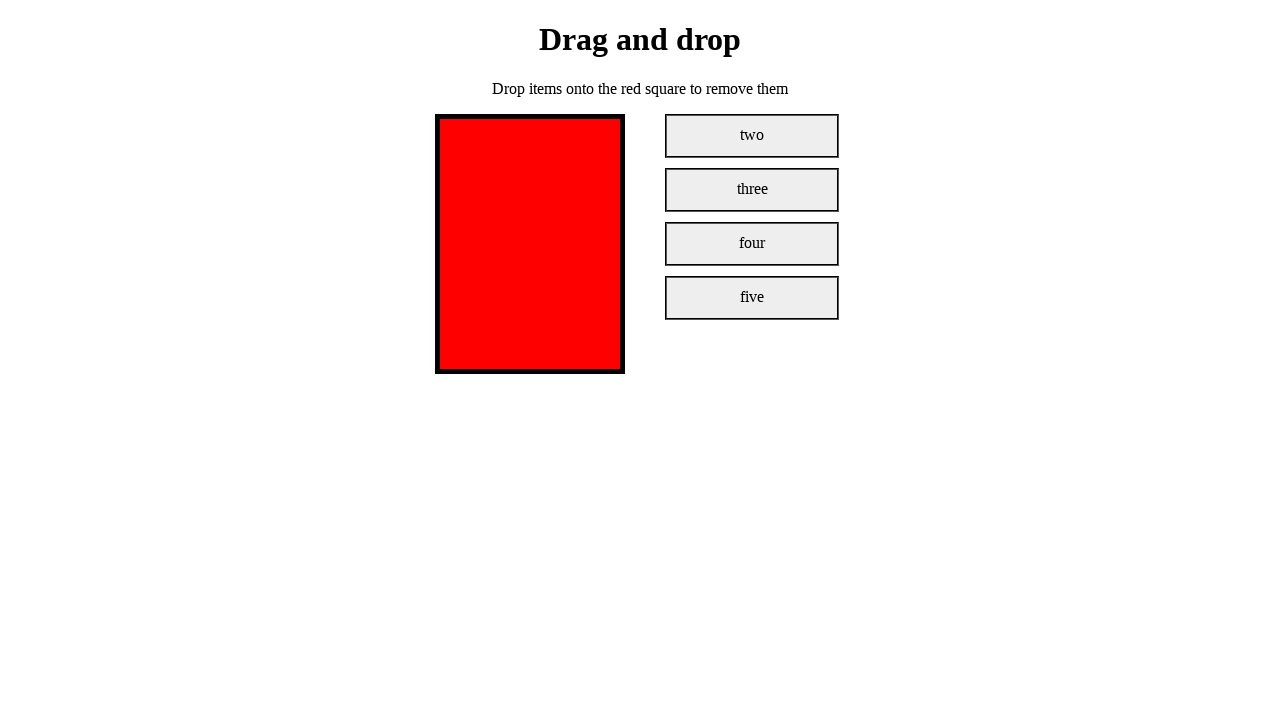

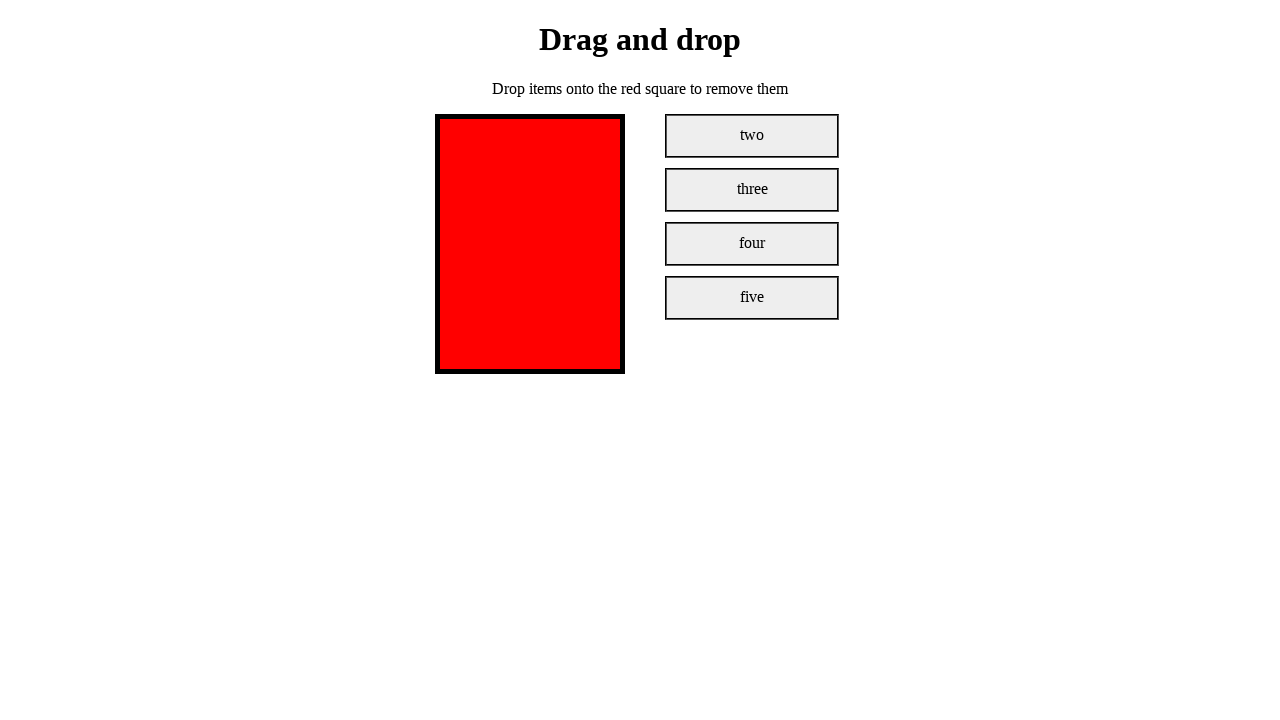